Navigates to the Rahul Shetty Academy Angular practice page and verifies the page loads by checking the title

Starting URL: https://www.rahulshettyacademy.com/angularpractice

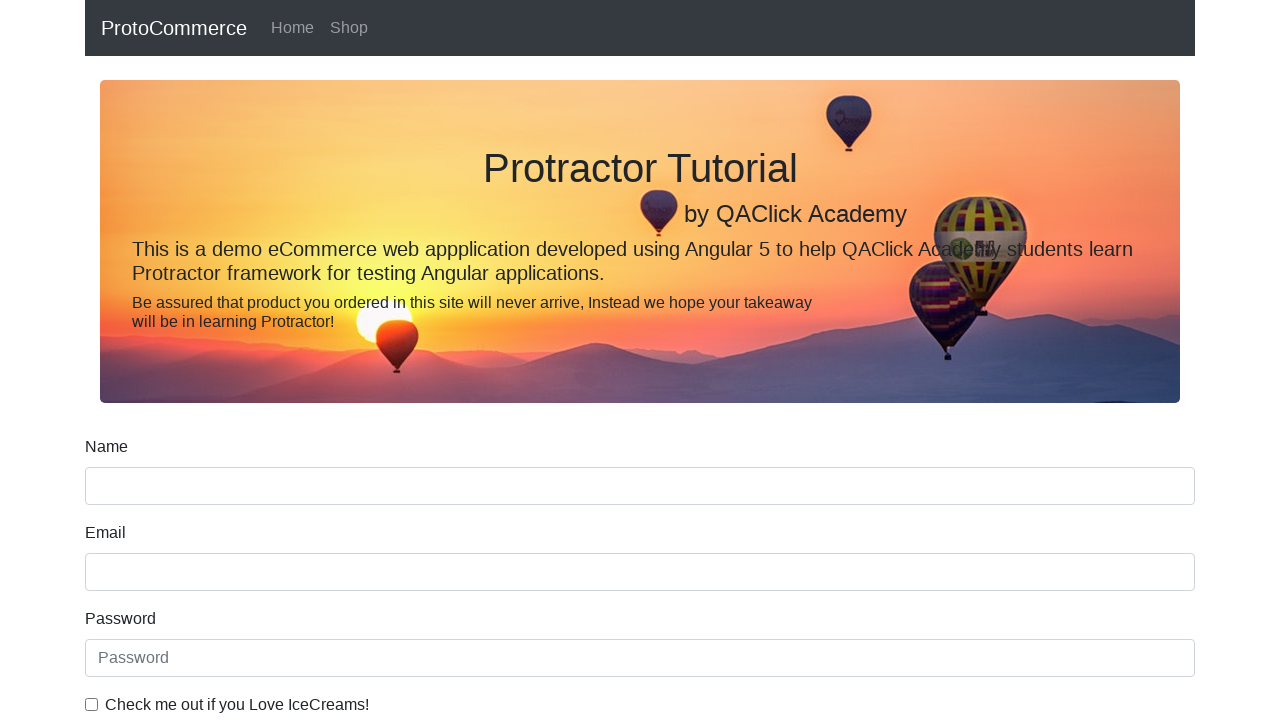

Navigated to Rahul Shetty Academy Angular practice page
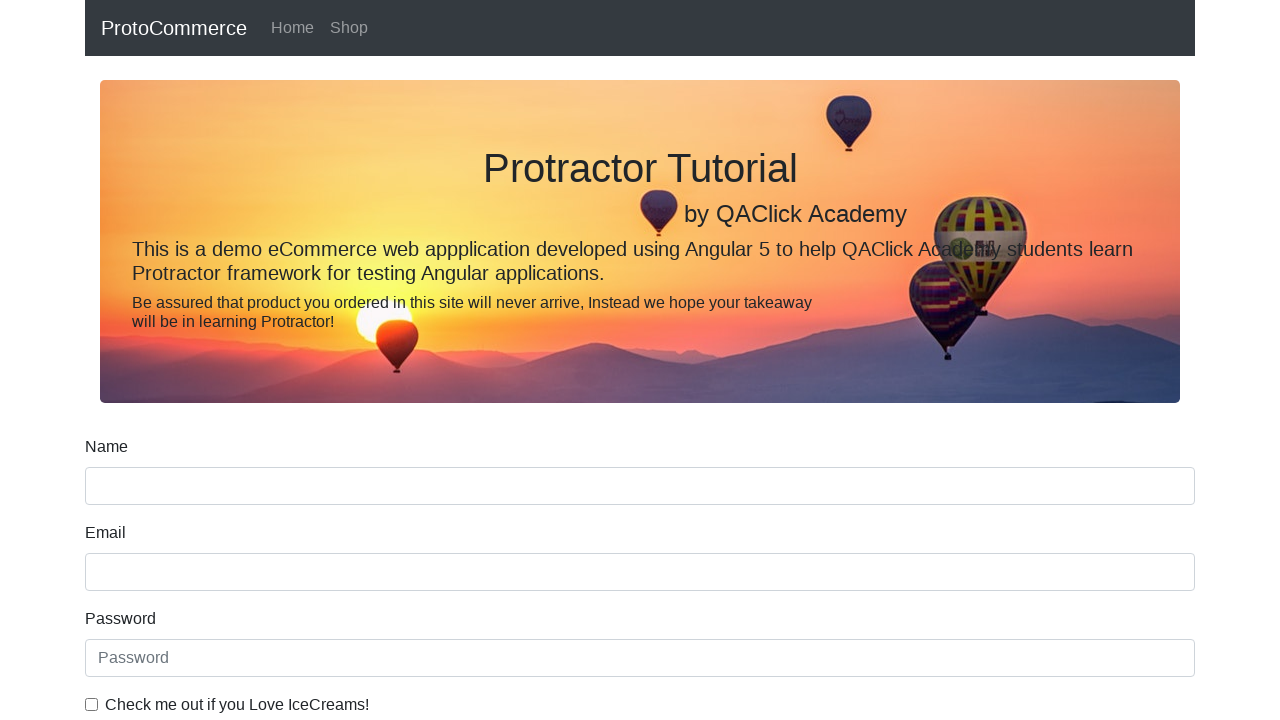

Page DOM content loaded
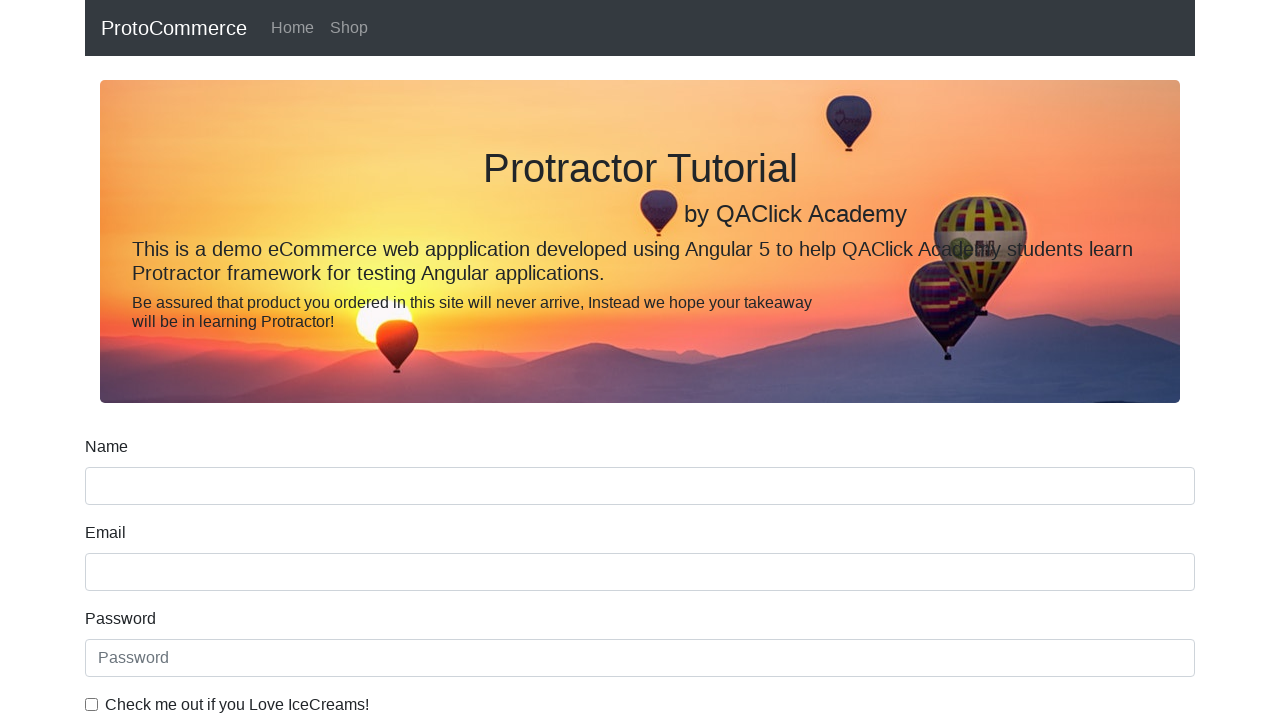

Retrieved page title: 'ProtoCommerce'
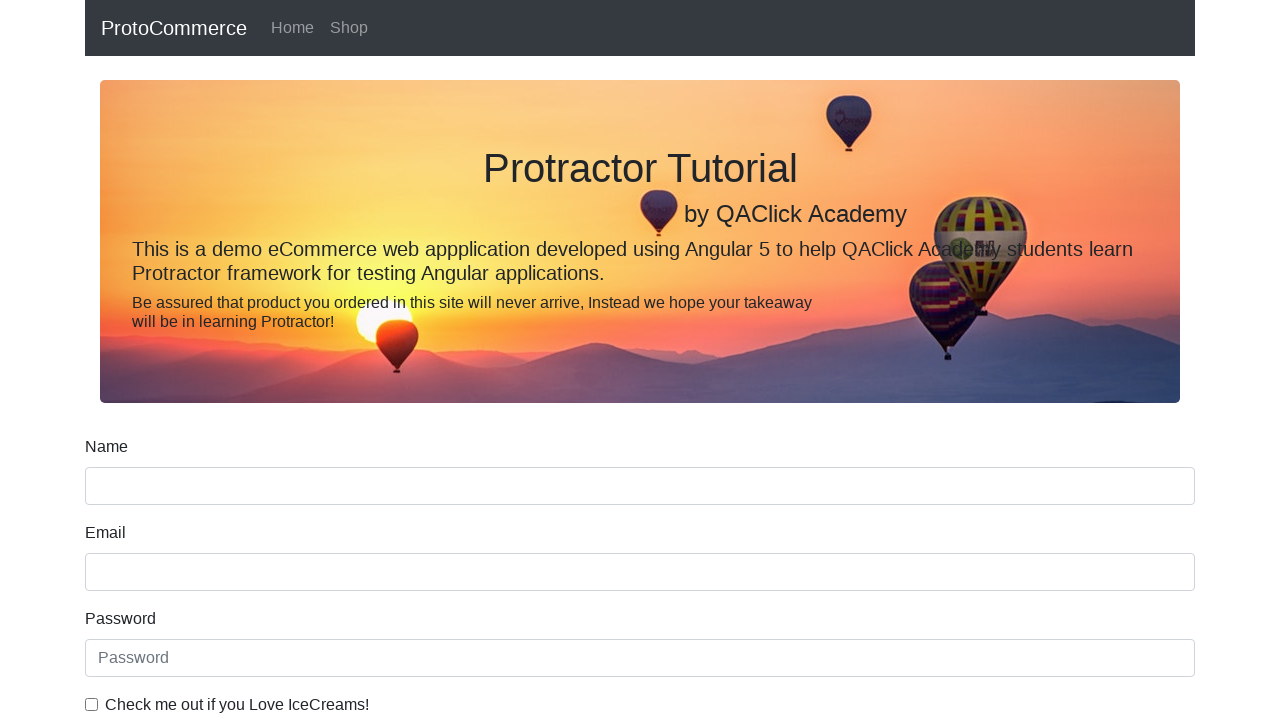

Verified page title is not empty
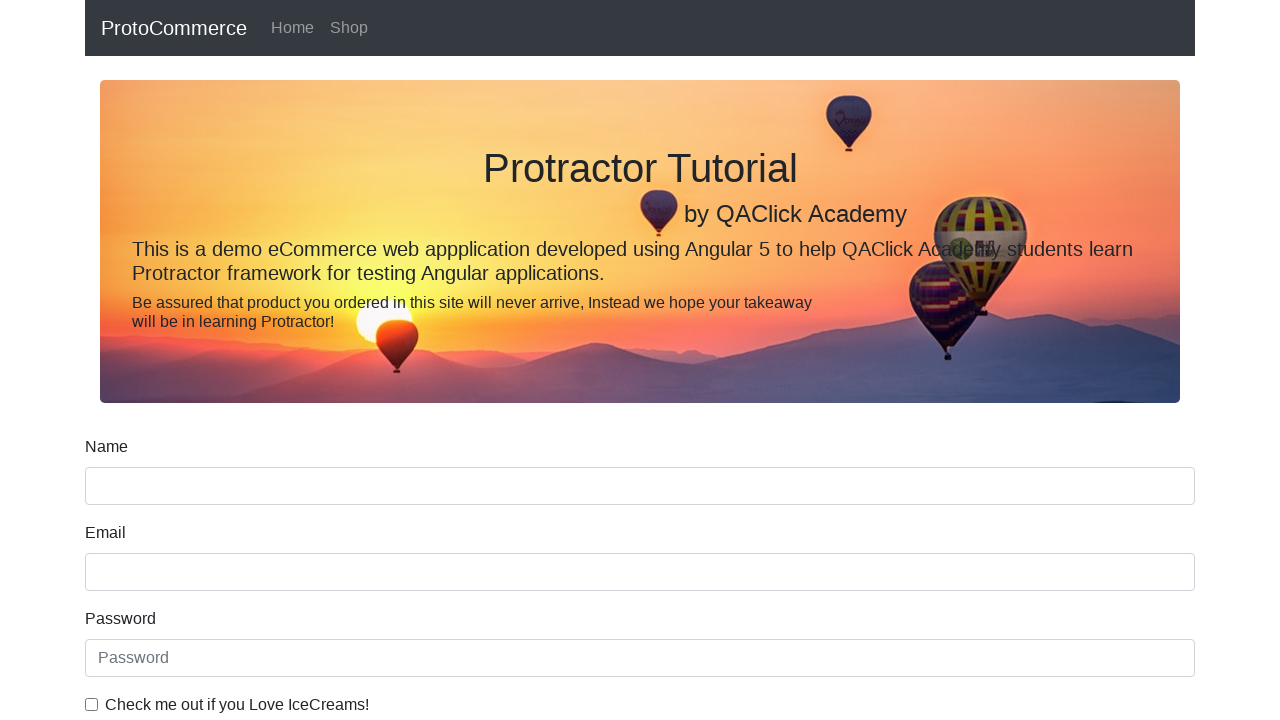

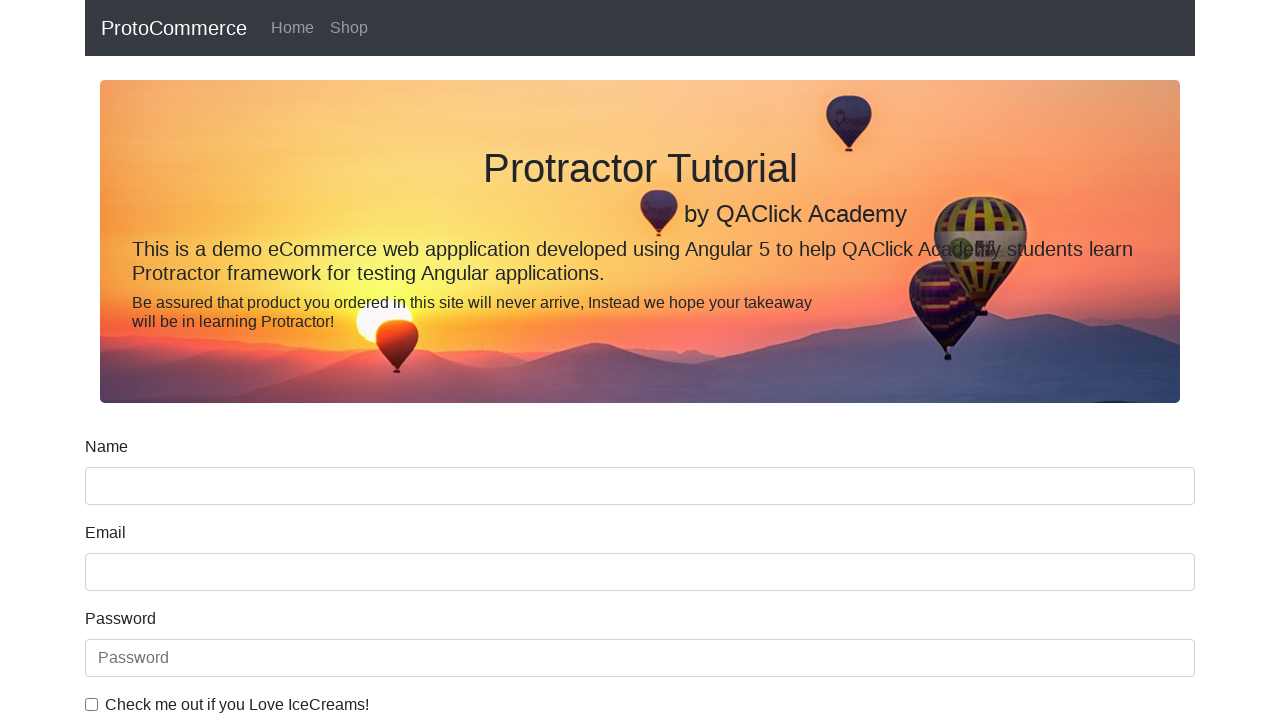